Tests setting both date and time in the date-time picker by selecting month, year, date and time values

Starting URL: https://demoqa.com/date-picker

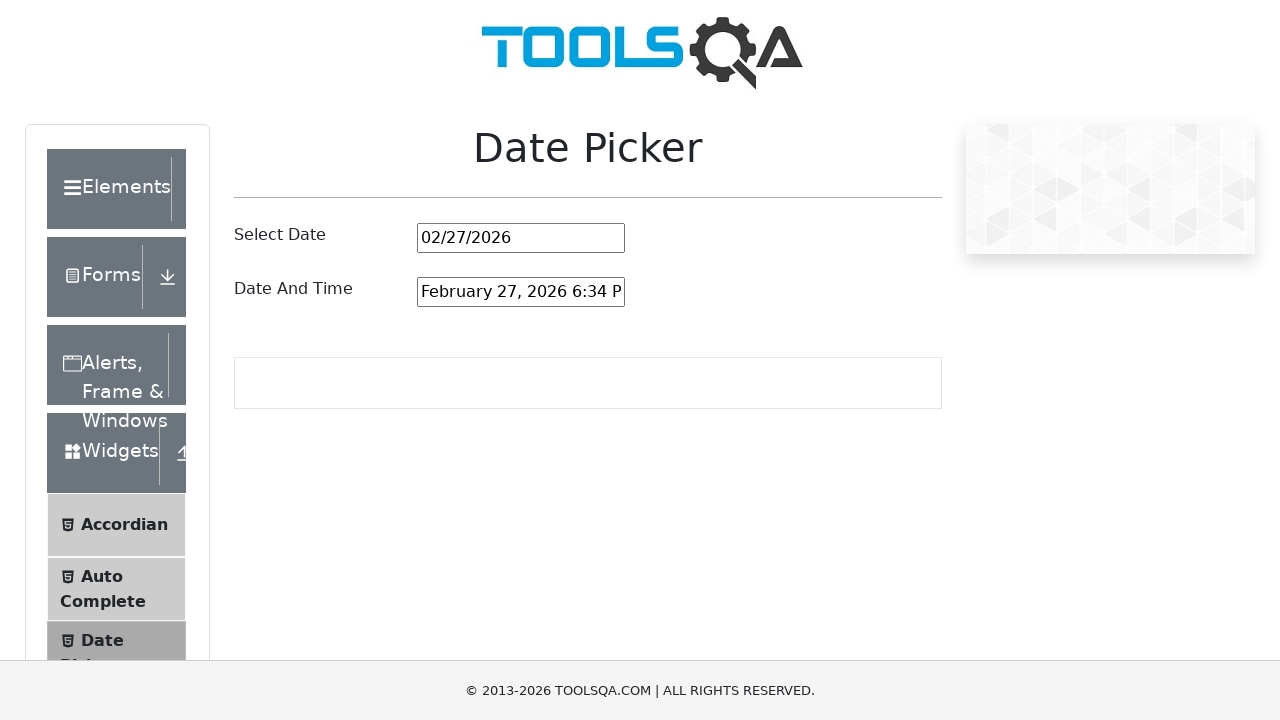

Clicked date and time picker input field at (521, 292) on #dateAndTimePickerInput
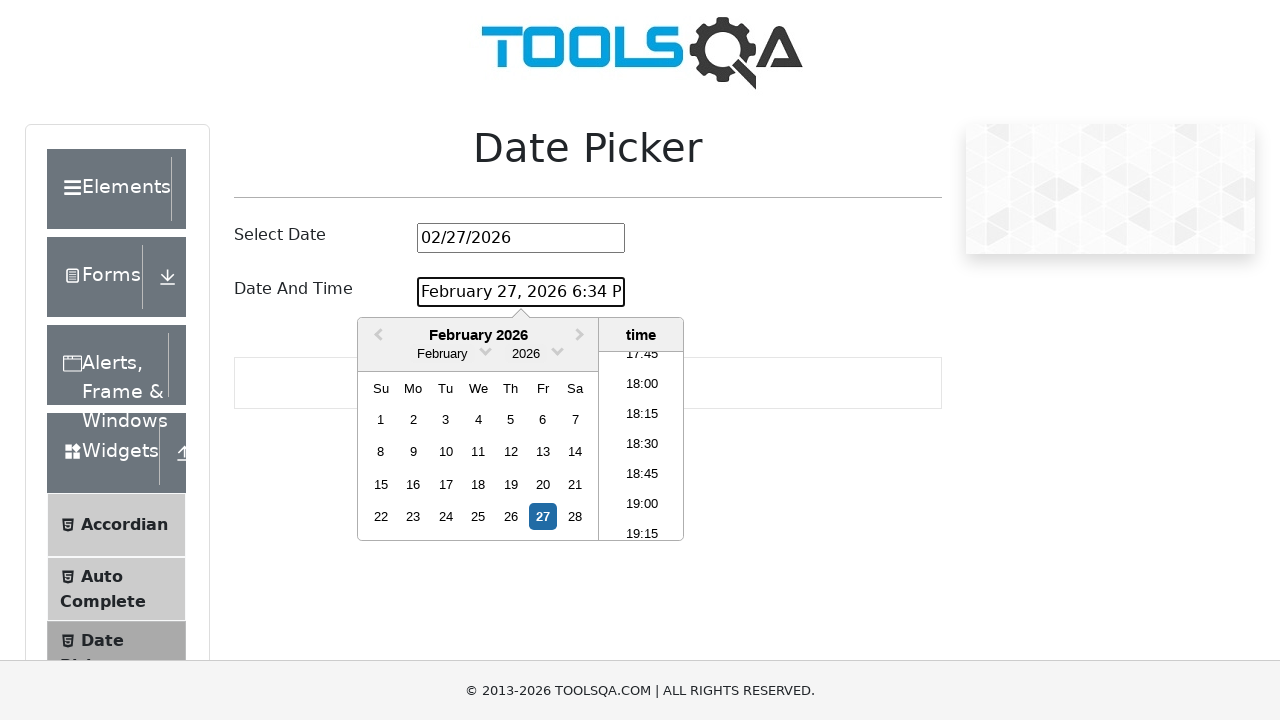

Selected all text in date and time picker input on #dateAndTimePickerInput
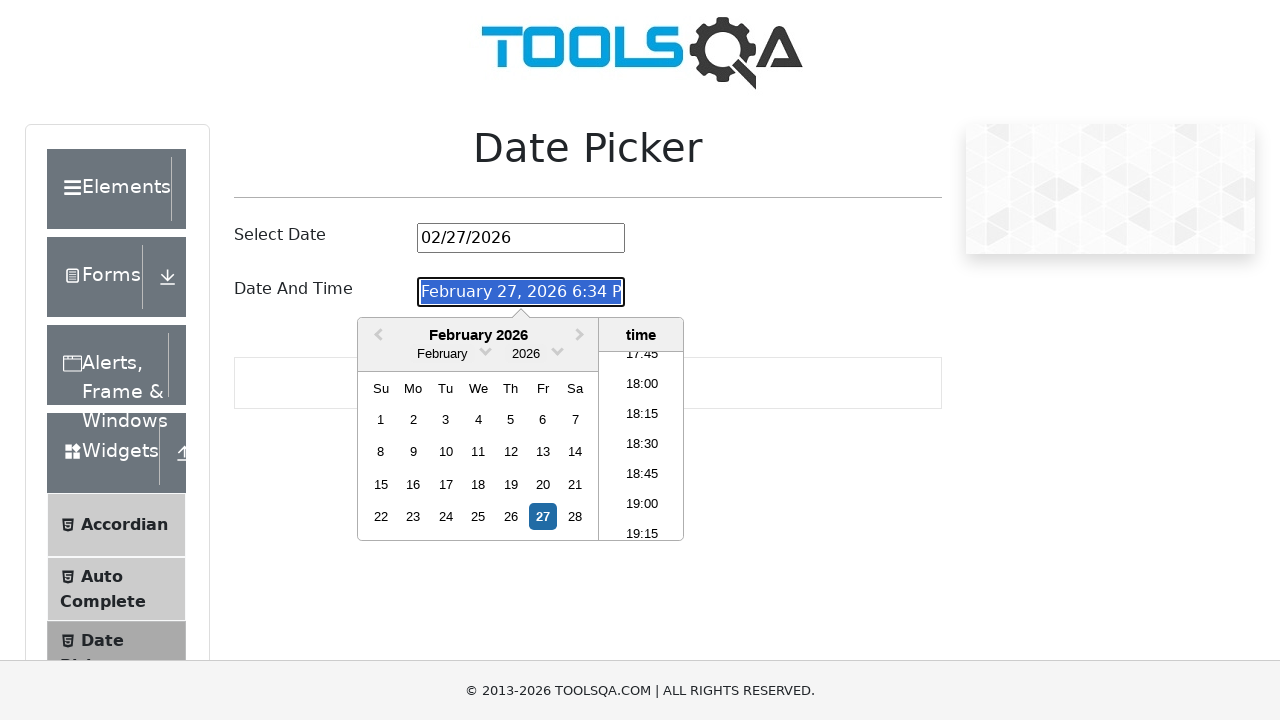

Cleared date and time picker input field on #dateAndTimePickerInput
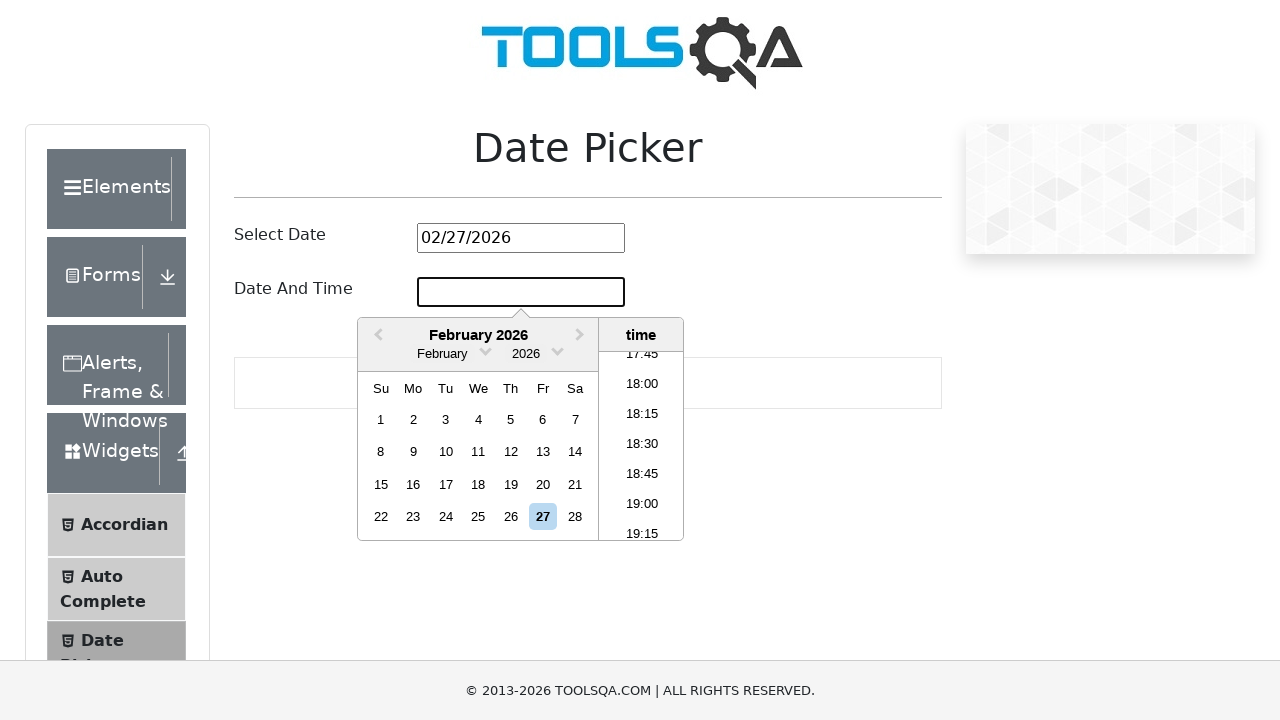

Clicked to open date-time picker at (521, 292) on #dateAndTimePickerInput
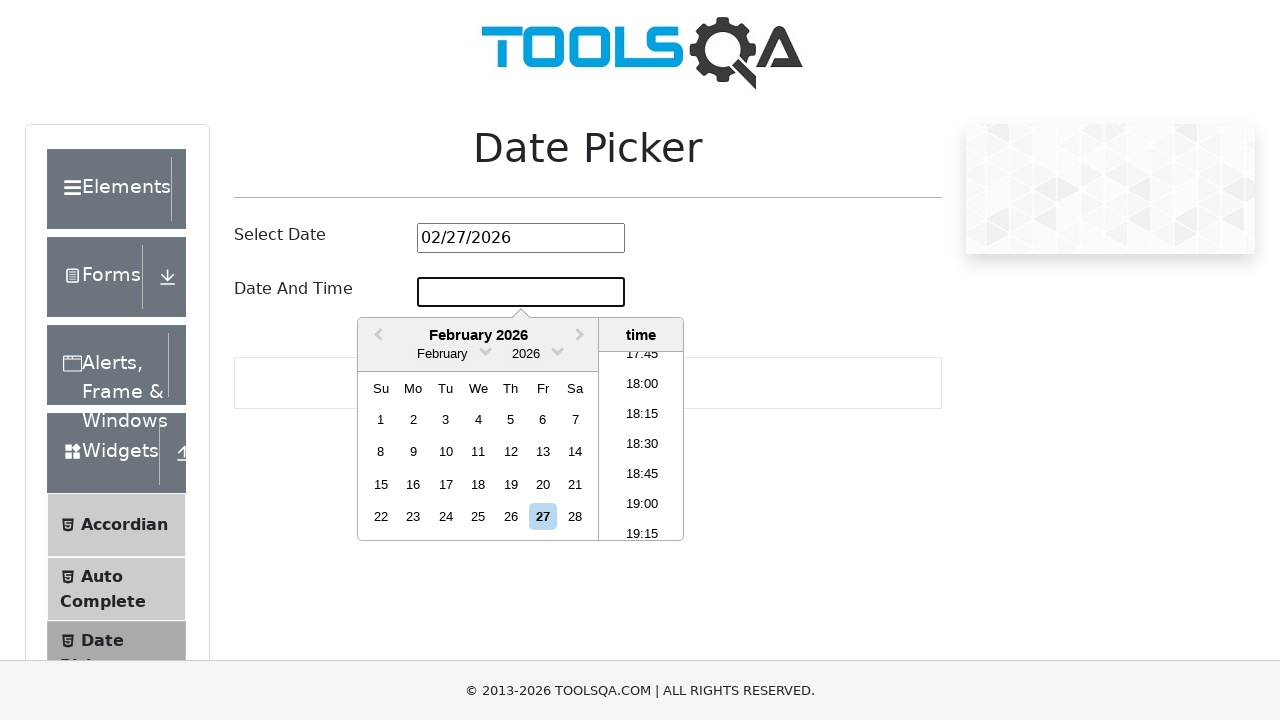

Clicked month dropdown to expand at (442, 354) on .react-datepicker__month-read-view
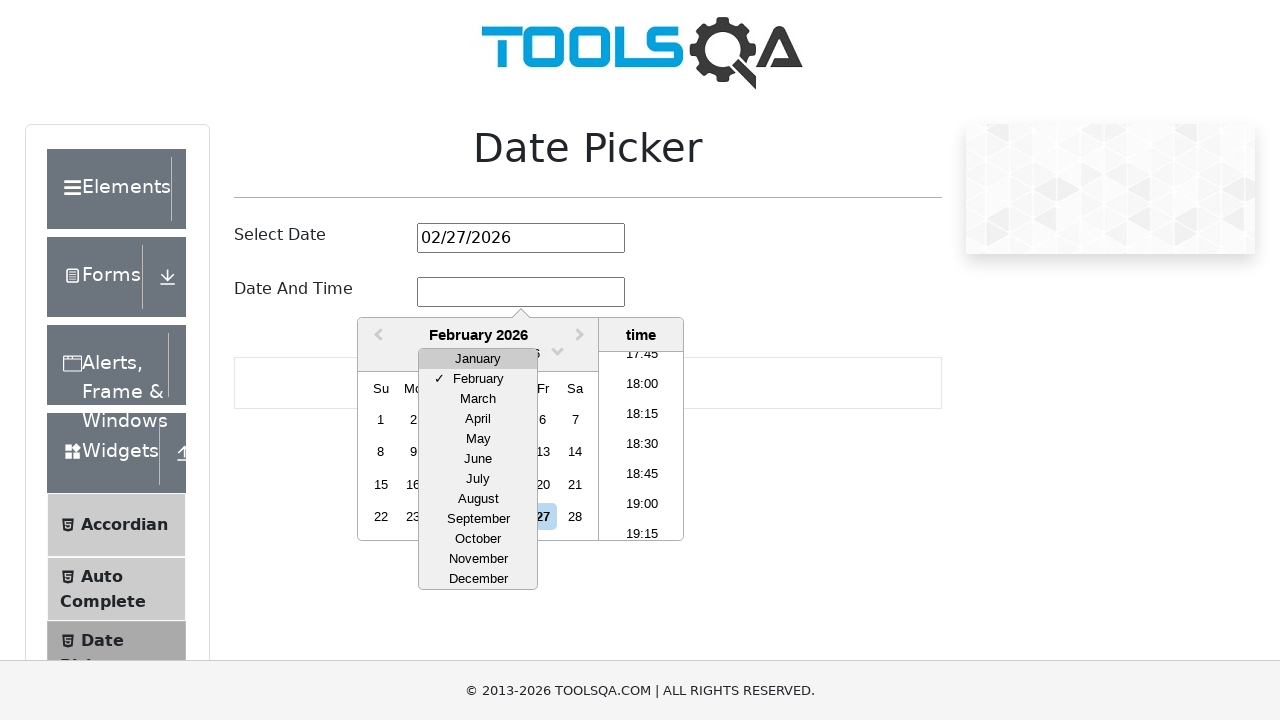

Selected November from month dropdown at (478, 559) on .react-datepicker__month-option:has-text('November')
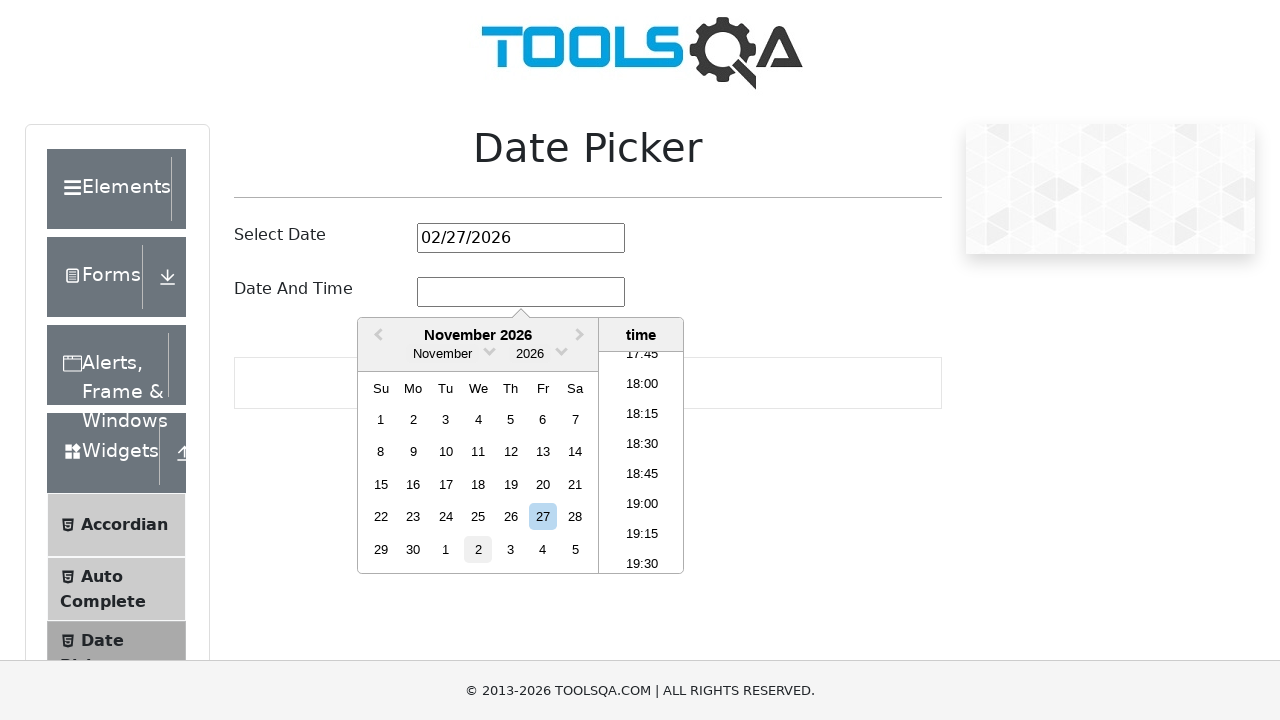

Clicked year dropdown to expand at (530, 354) on .react-datepicker__year-read-view
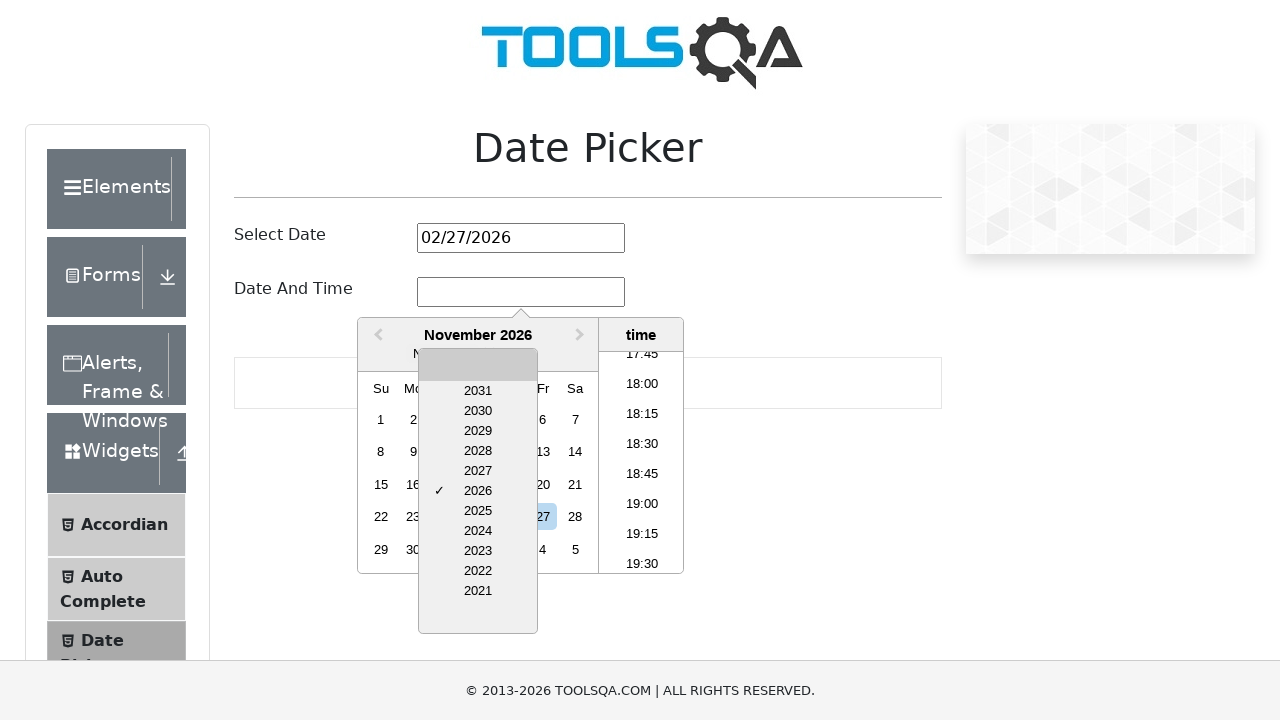

Selected 2021 from year dropdown at (478, 591) on .react-datepicker__year-option:has-text('2021')
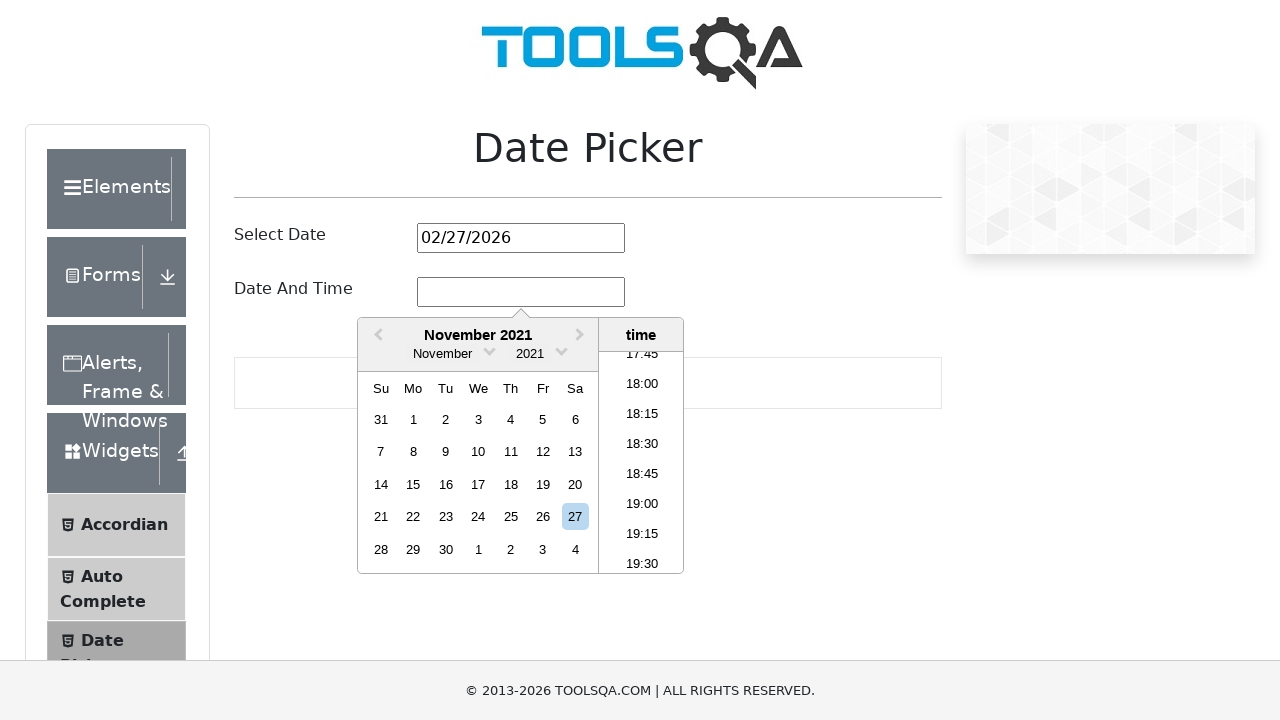

Selected day 11 from calendar at (510, 452) on .react-datepicker__day--011:not(.react-datepicker__day--outside-month)
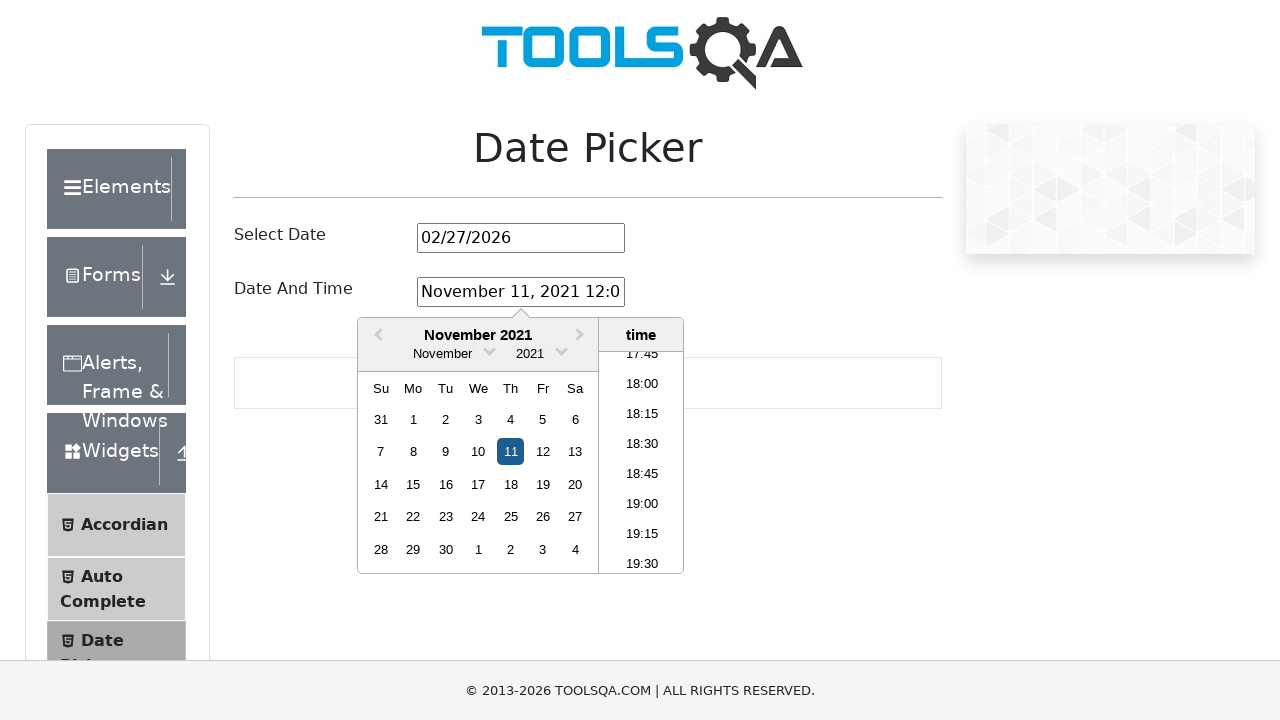

Selected time 07:15 from time picker at (642, 462) on .react-datepicker__time-list-item:has-text('07:15')
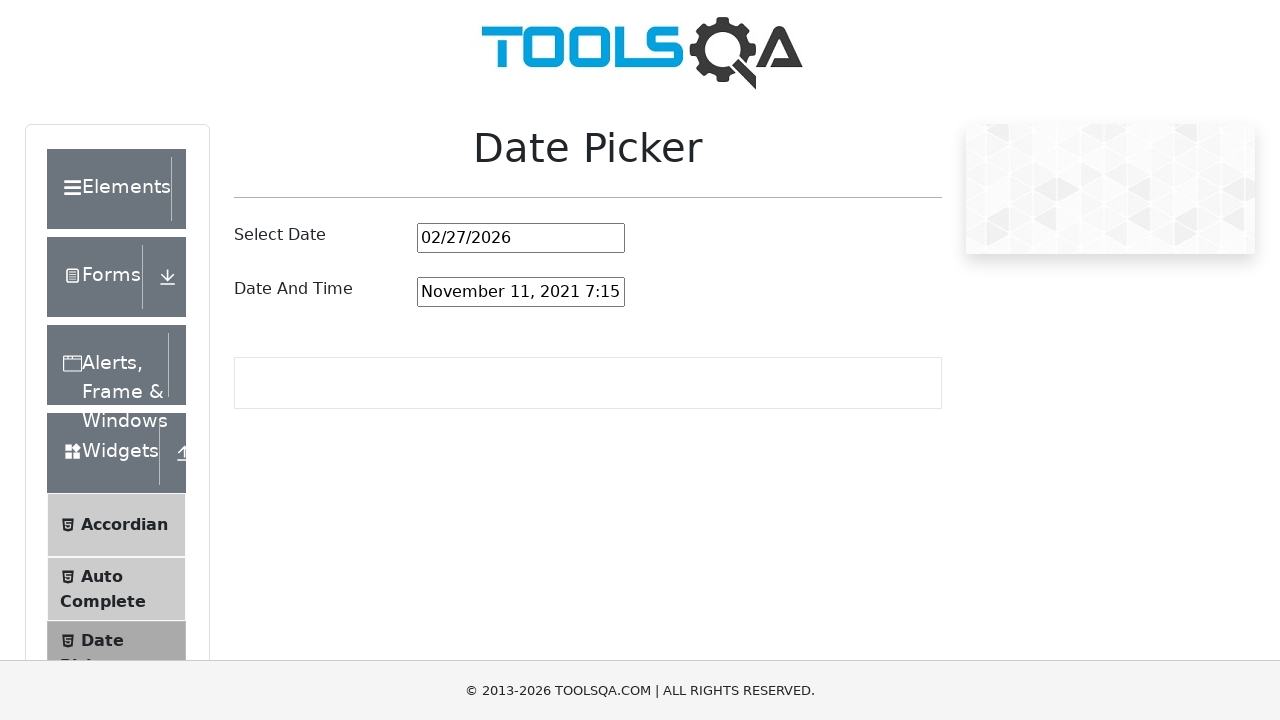

Waited for date and time picker input to be updated
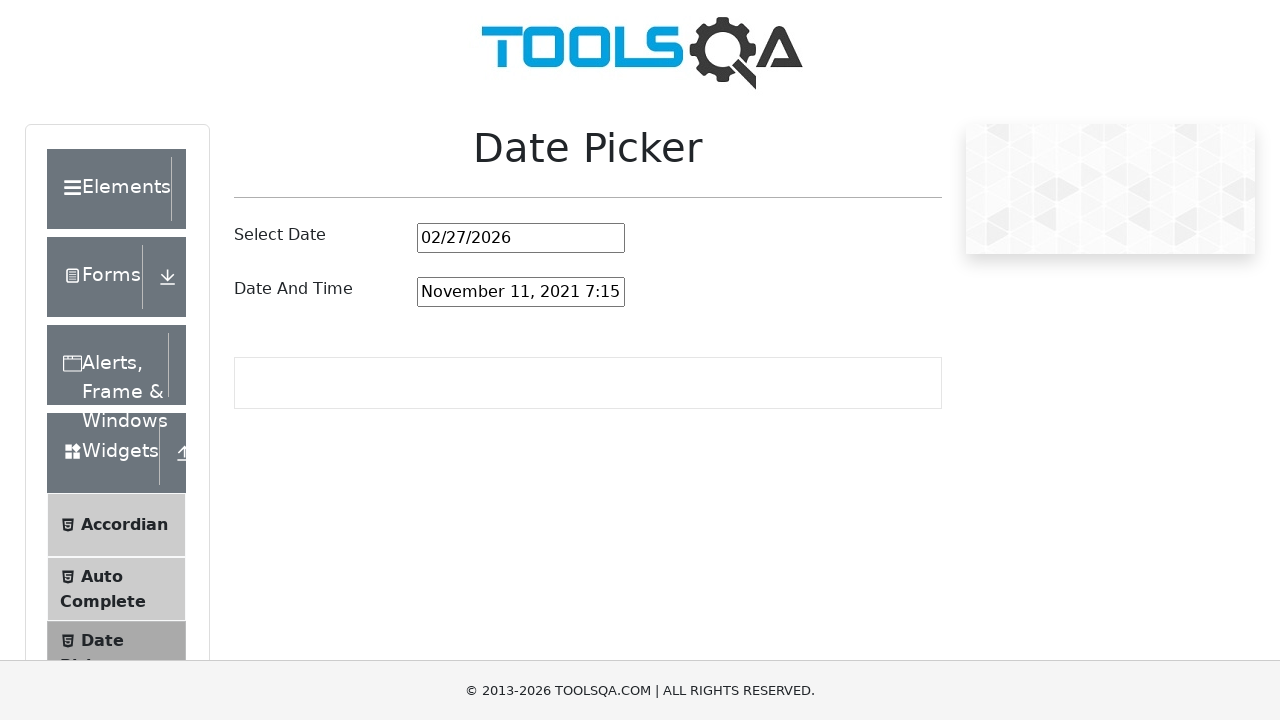

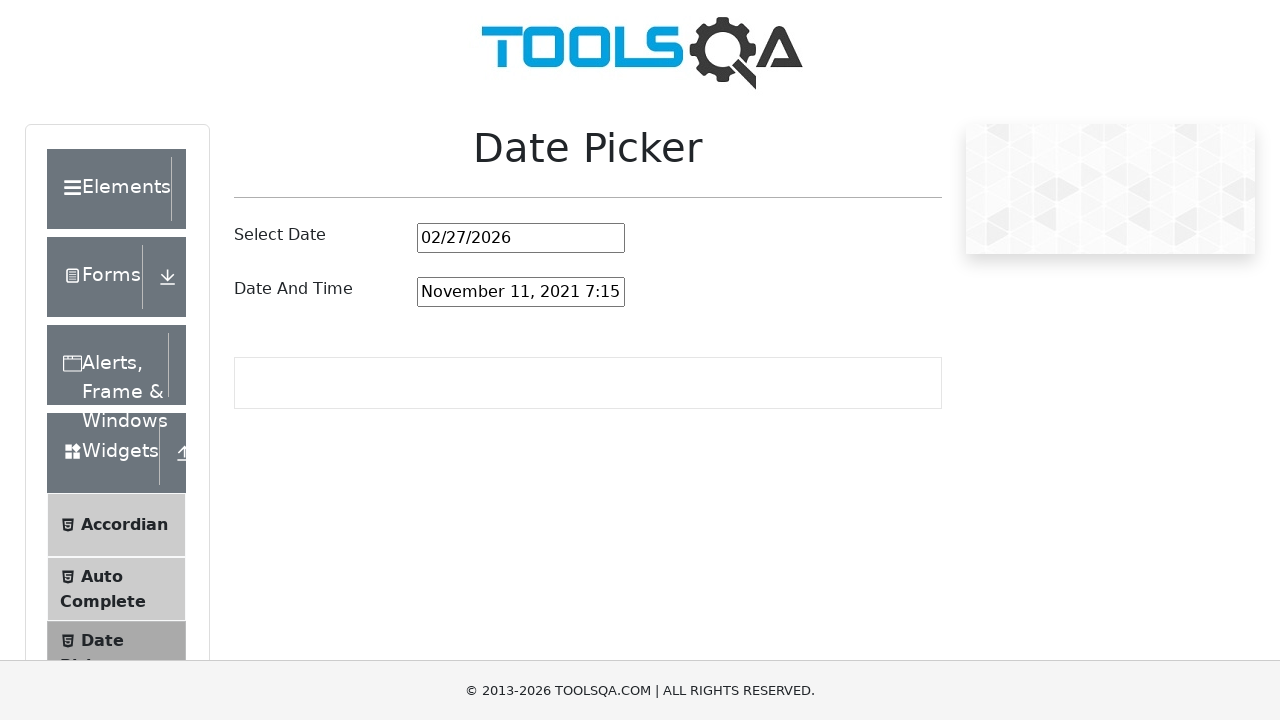